Tests a form submission with dynamically generated attributes by filling in full name, email, event date, and additional details fields

Starting URL: https://training-support.net/webelements/dynamic-attributes

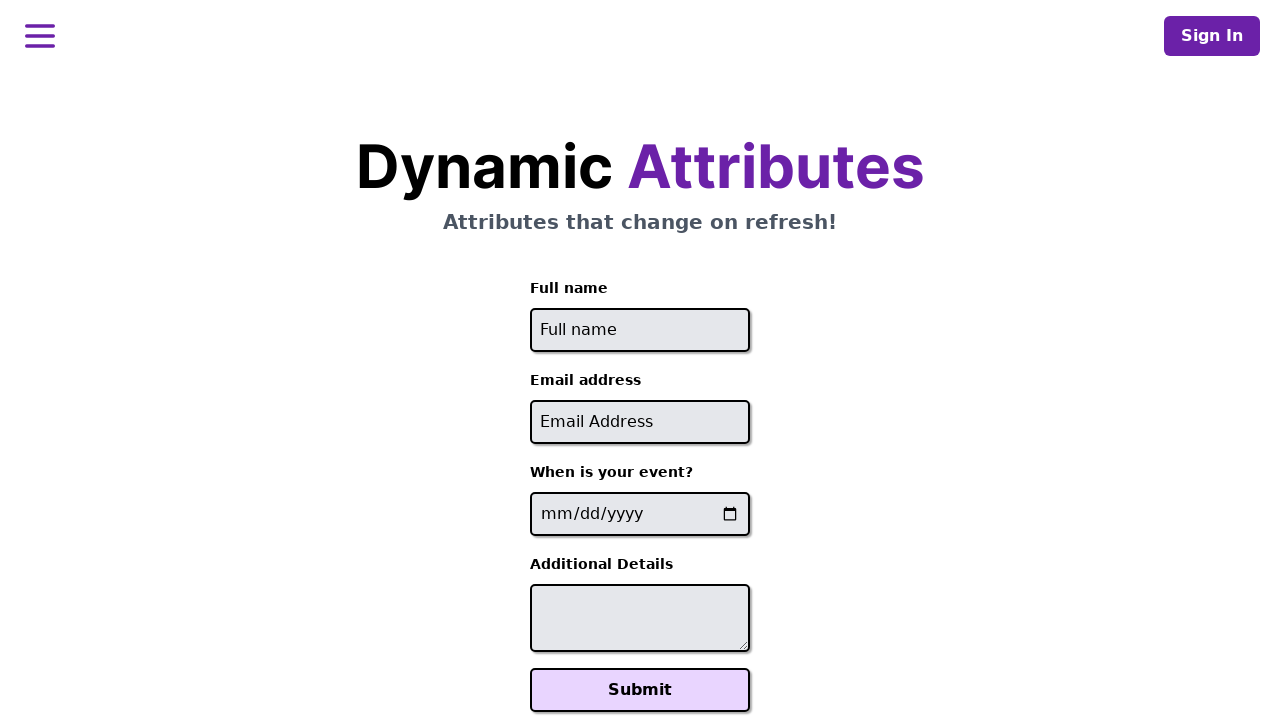

Filled full name field with 'vinod' using dynamic attribute selector on xpath=//input[starts-with(@id, 'full-name')]
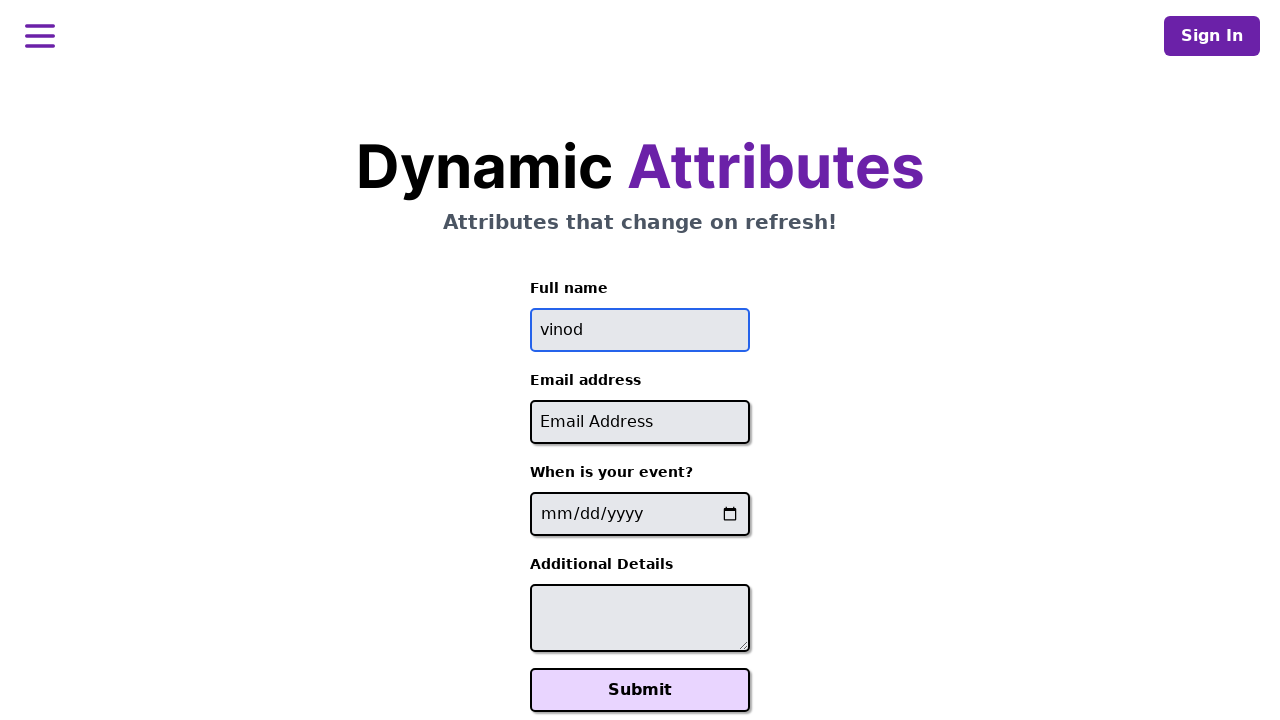

Filled email field with 'vinod@example.com' using dynamic attribute selector on xpath=//input[contains(@id, '-email')]
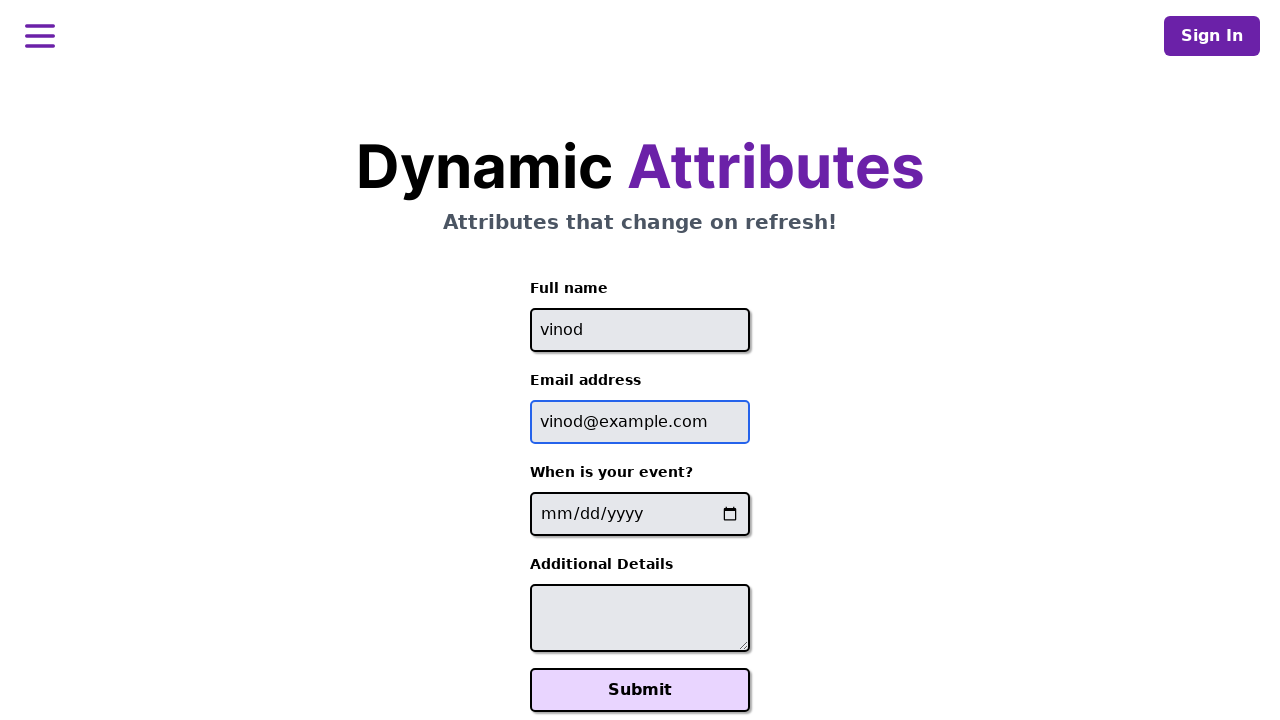

Filled event date field with '2025-03-15' using dynamic attribute selector on xpath=//input[contains(@name, '-event-date-')]
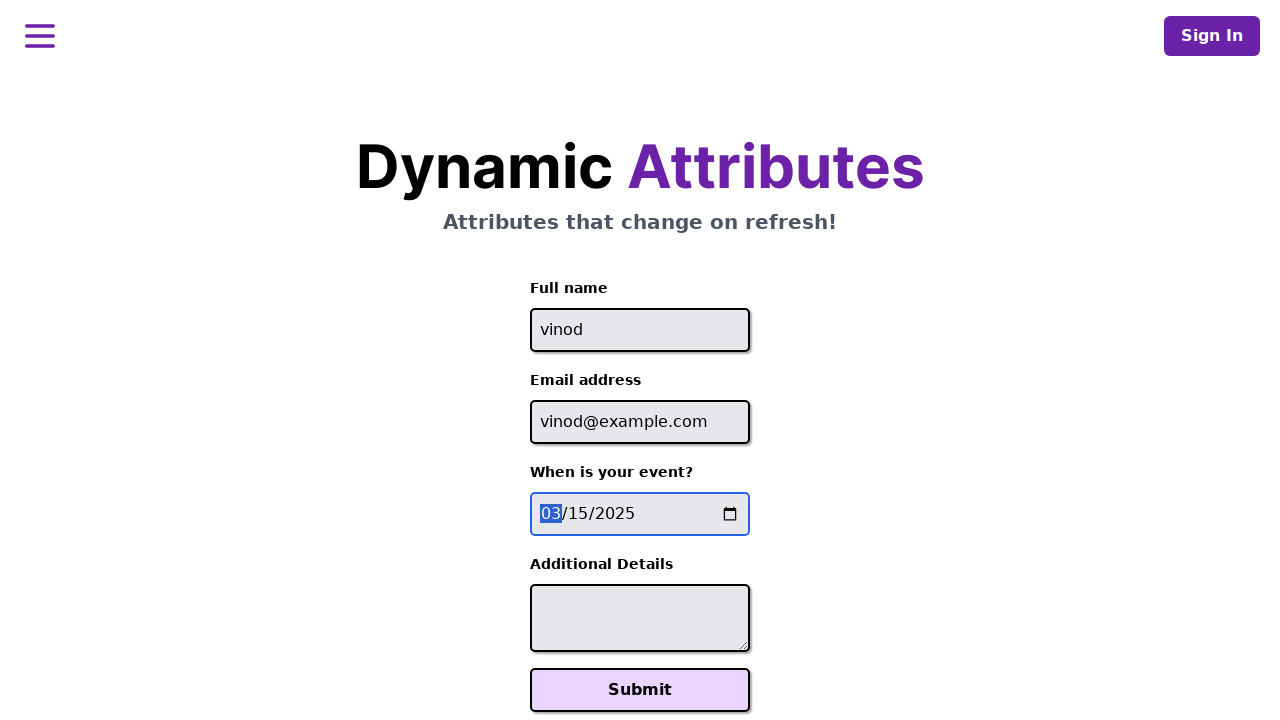

Filled additional details field with 'End of course party' using dynamic attribute selector on xpath=//textarea[contains(@id, '-additional-details-')]
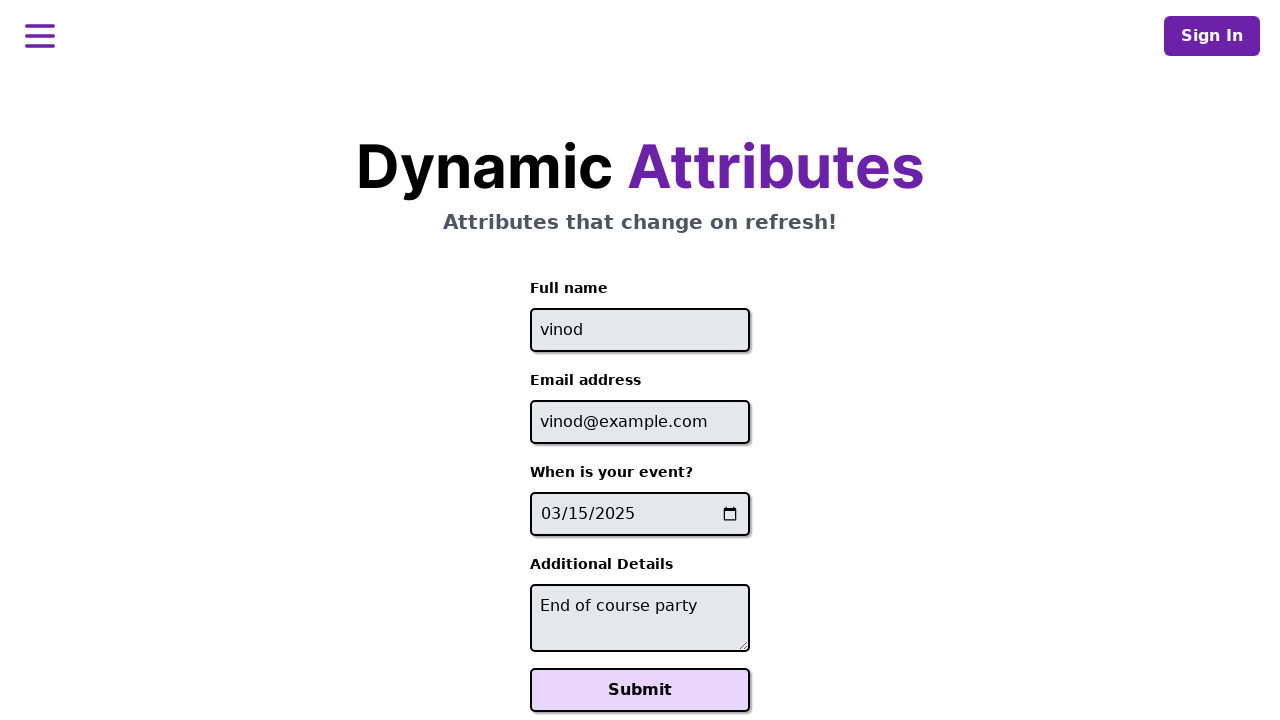

Clicked the Submit button to submit the form at (640, 690) on xpath=//button[text()='Submit']
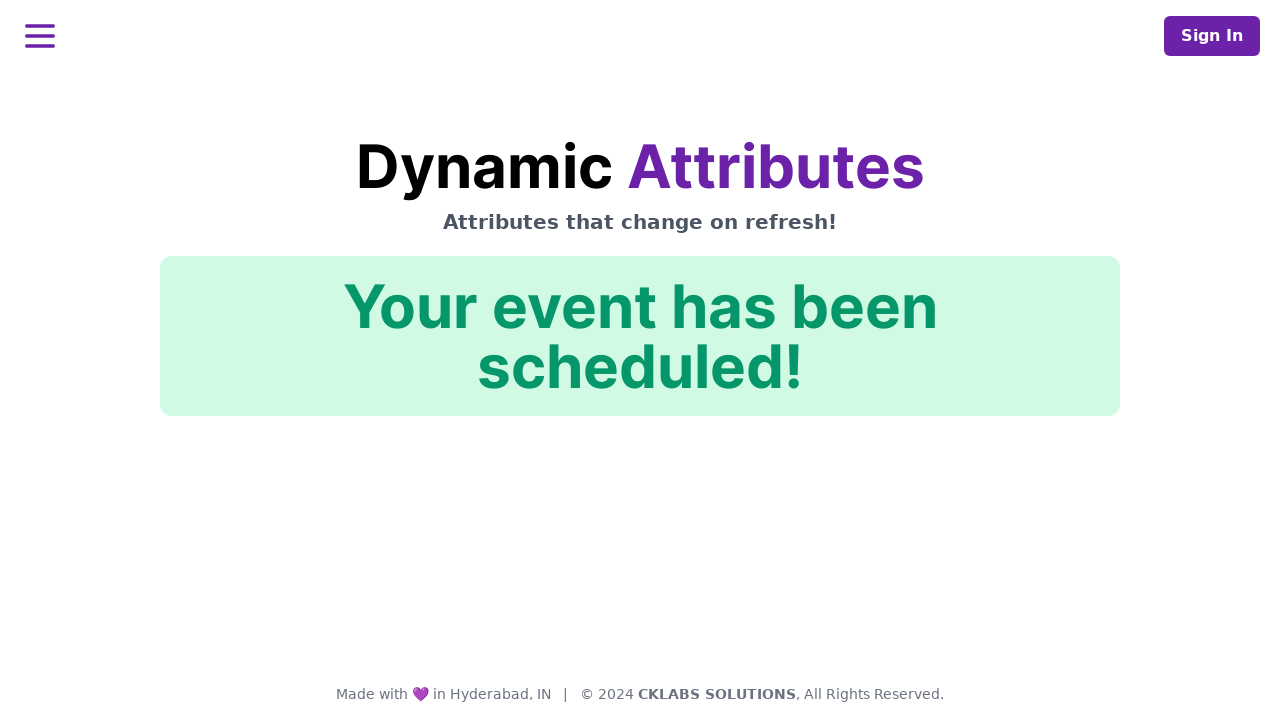

Form submission successful, confirmation message appeared
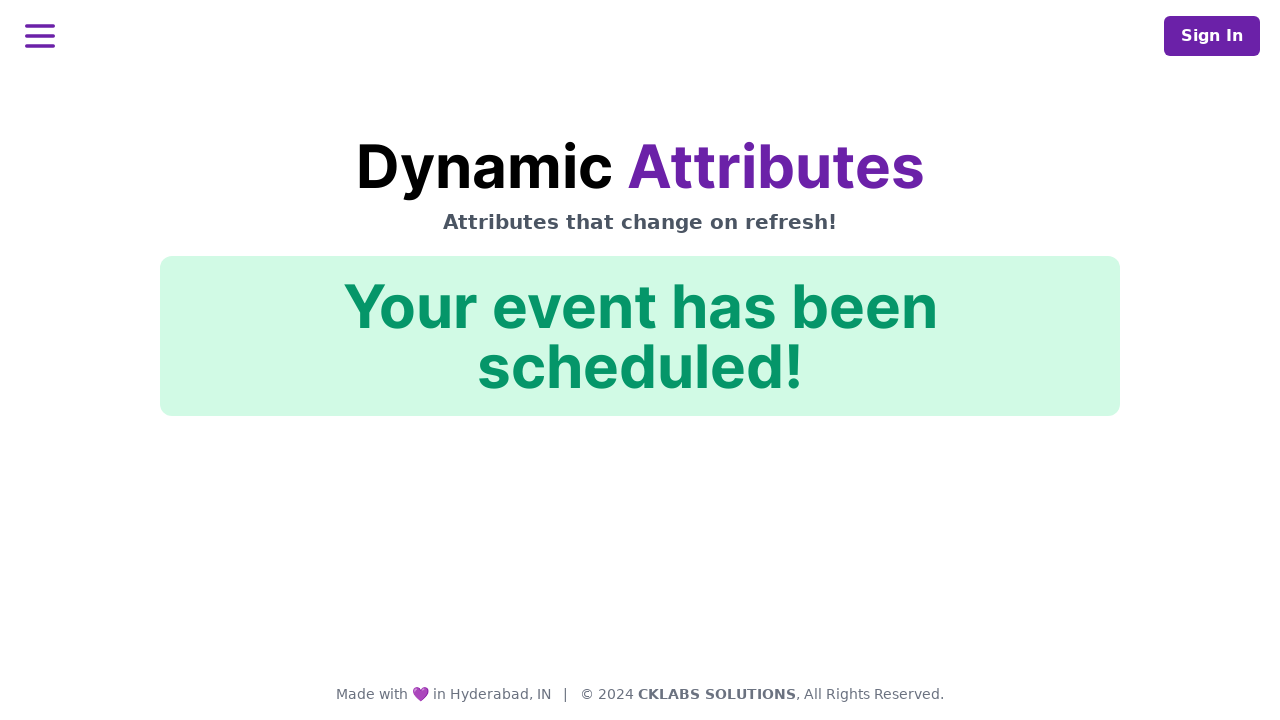

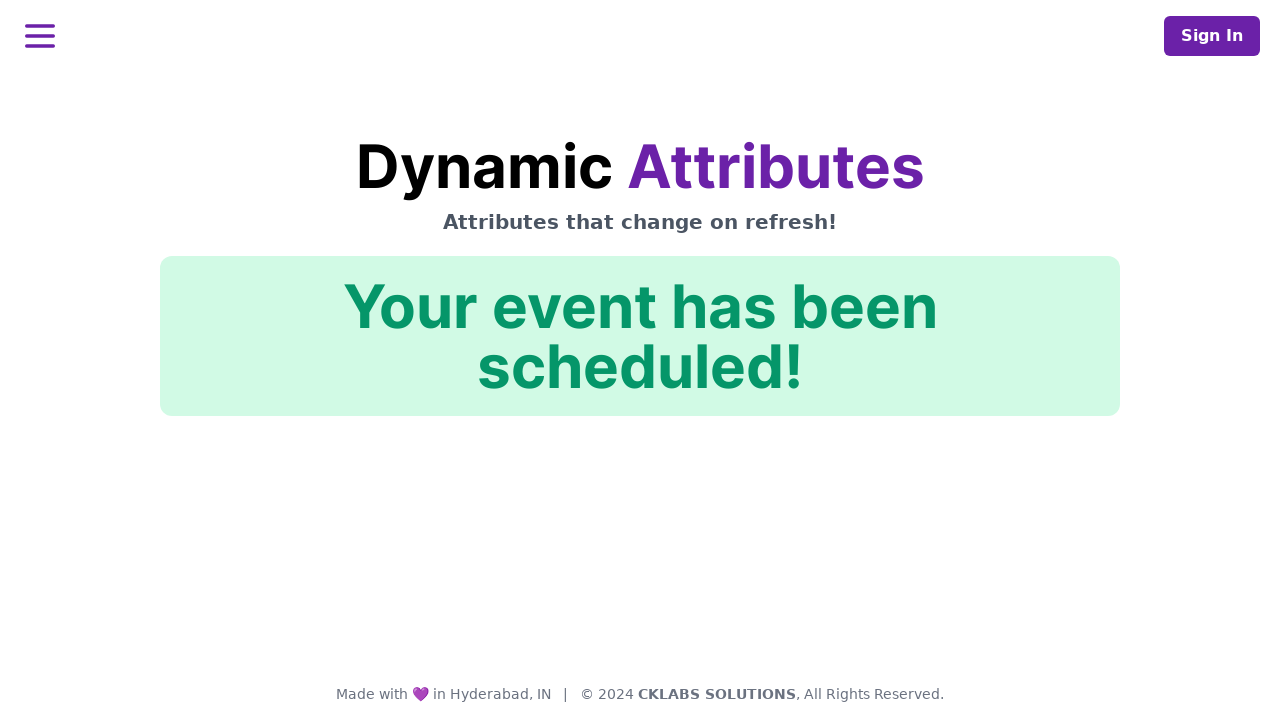